Tests the Vietcombank exchange rate page by scrolling, entering a date in the date picker, and clicking the "Load more" button to display additional exchange rate data.

Starting URL: https://vietcombank.com.vn/vi-VN/KHCN/Cong-cu-Tien-ich/Ty-gia

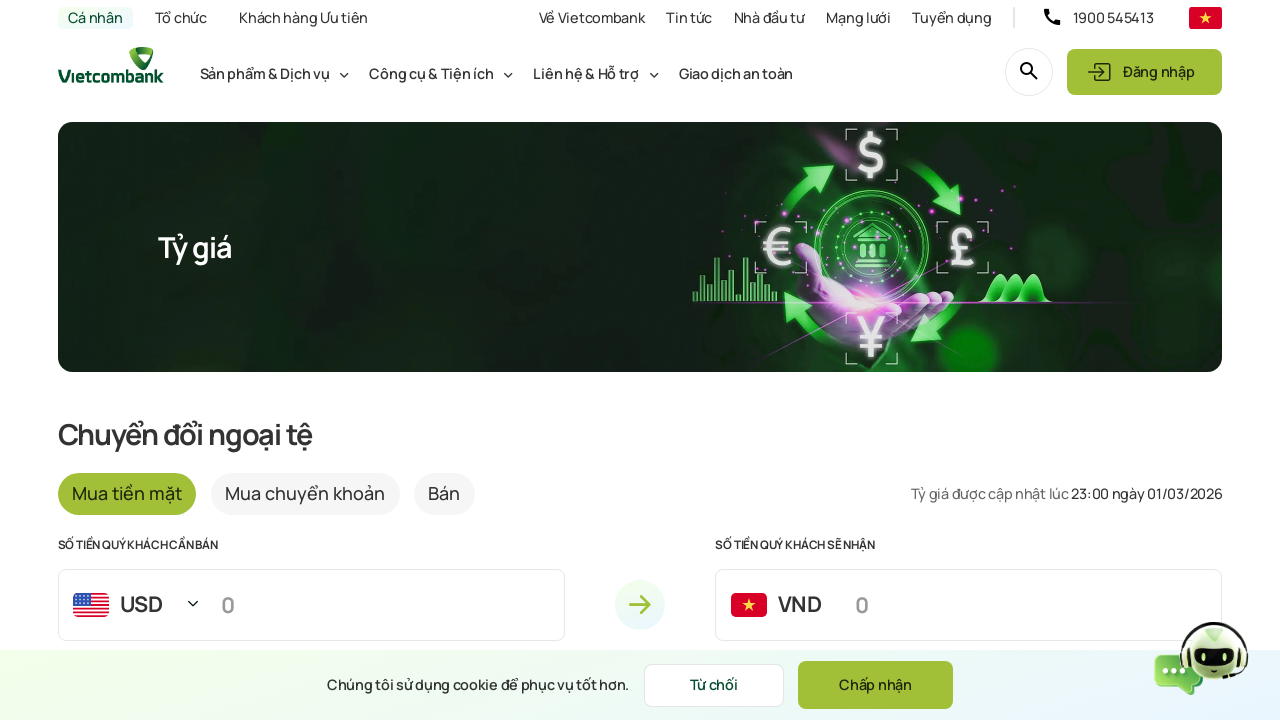

Scrolled down 300px to make date picker visible
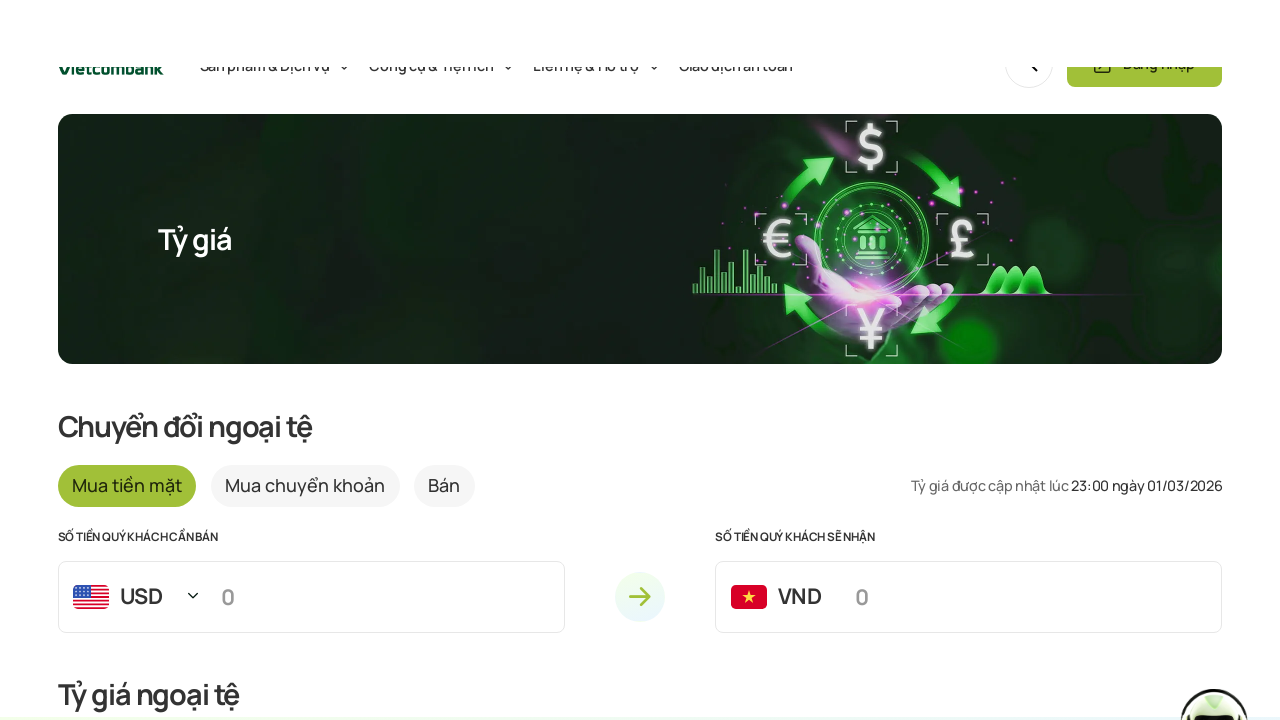

Waited 2 seconds for page to settle
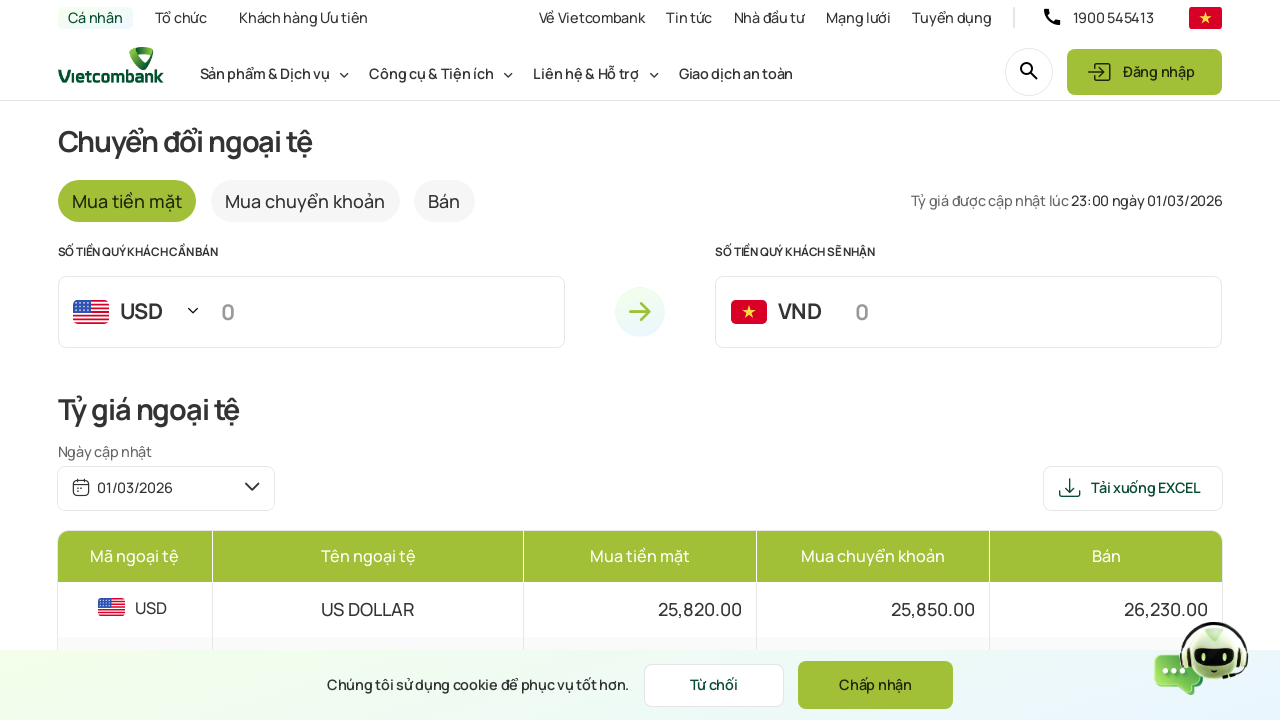

Clicked on the date picker field at (166, 488) on #datePicker
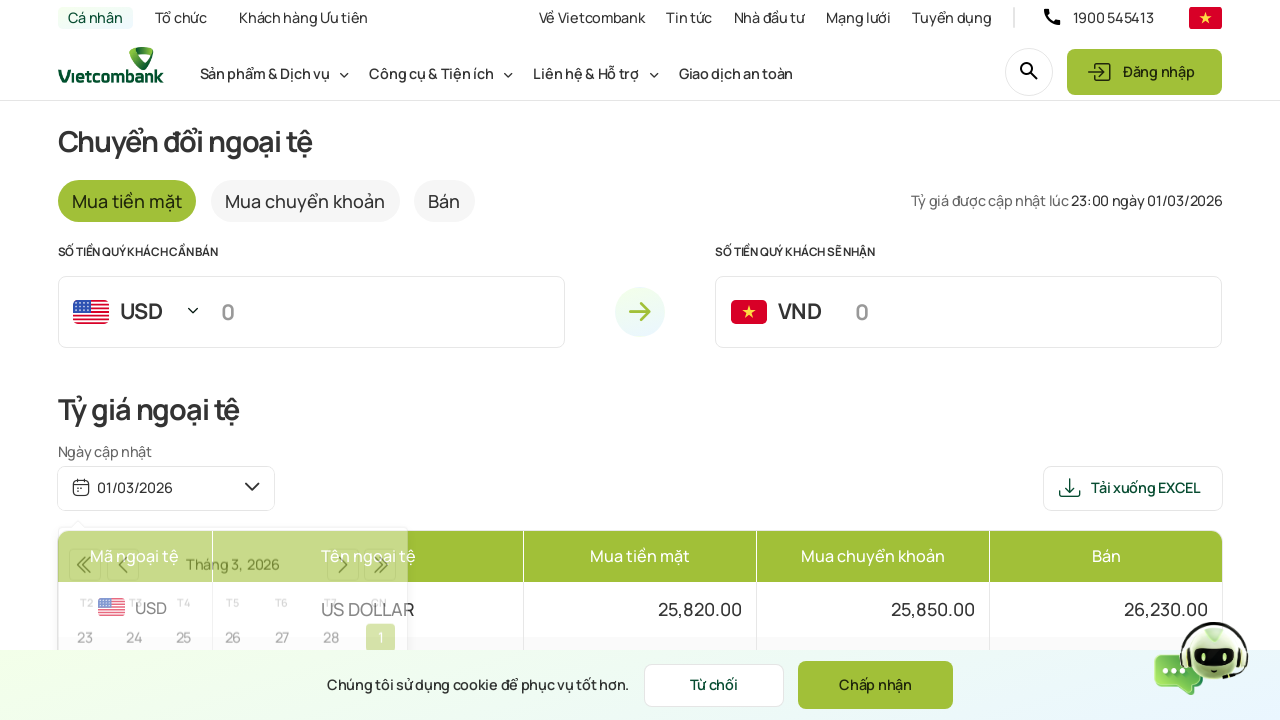

Waited 1 second for date picker to open
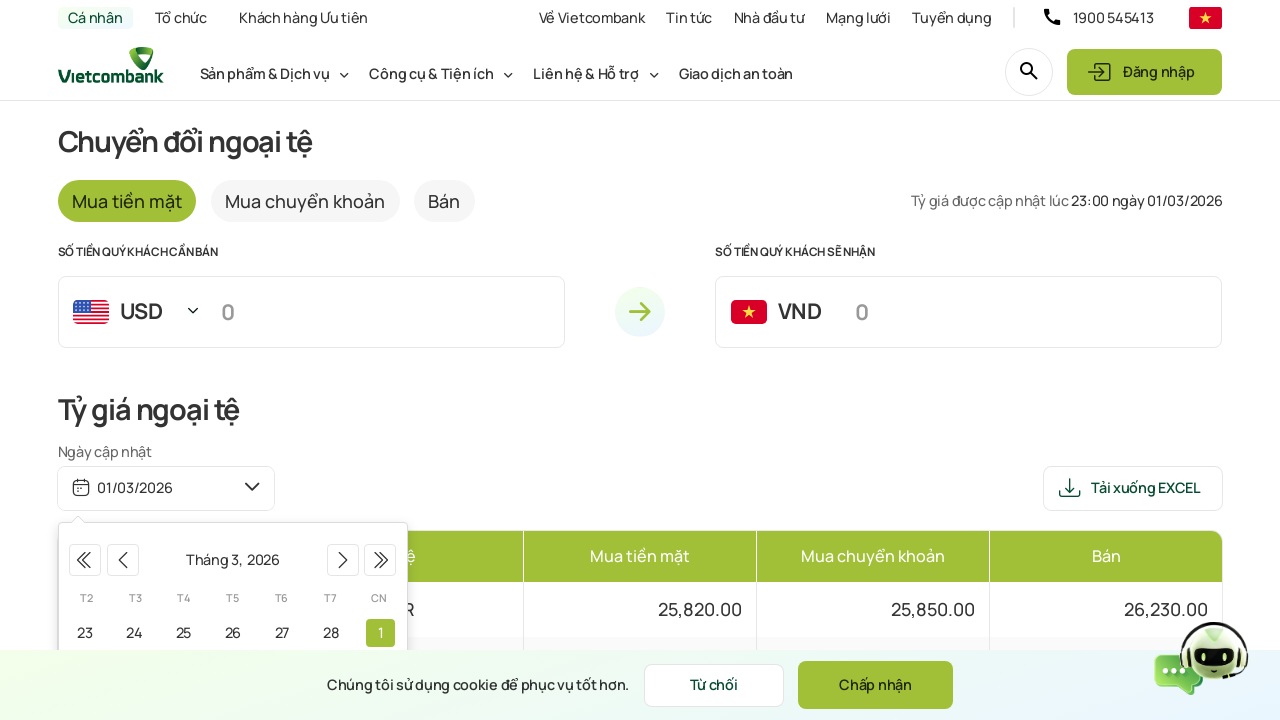

Selected all text in date picker field
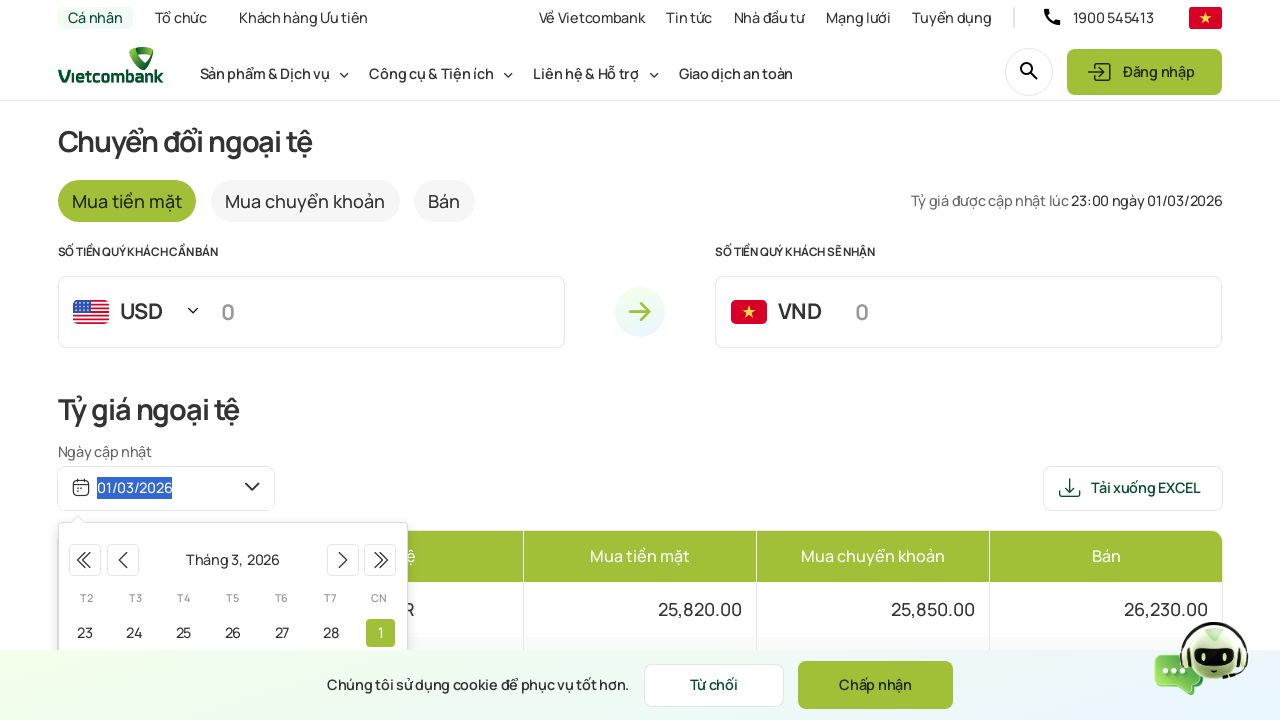

Entered date '15/03/2024' in date picker field
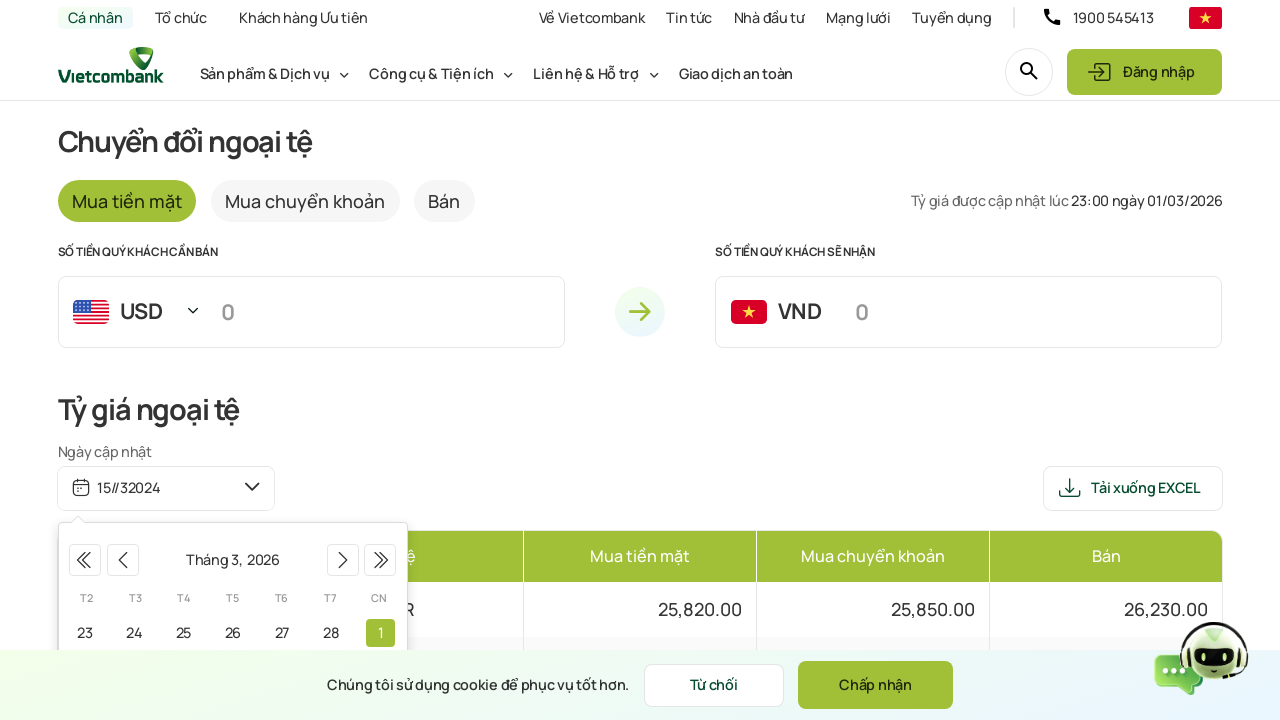

Waited 3 seconds for date to be processed
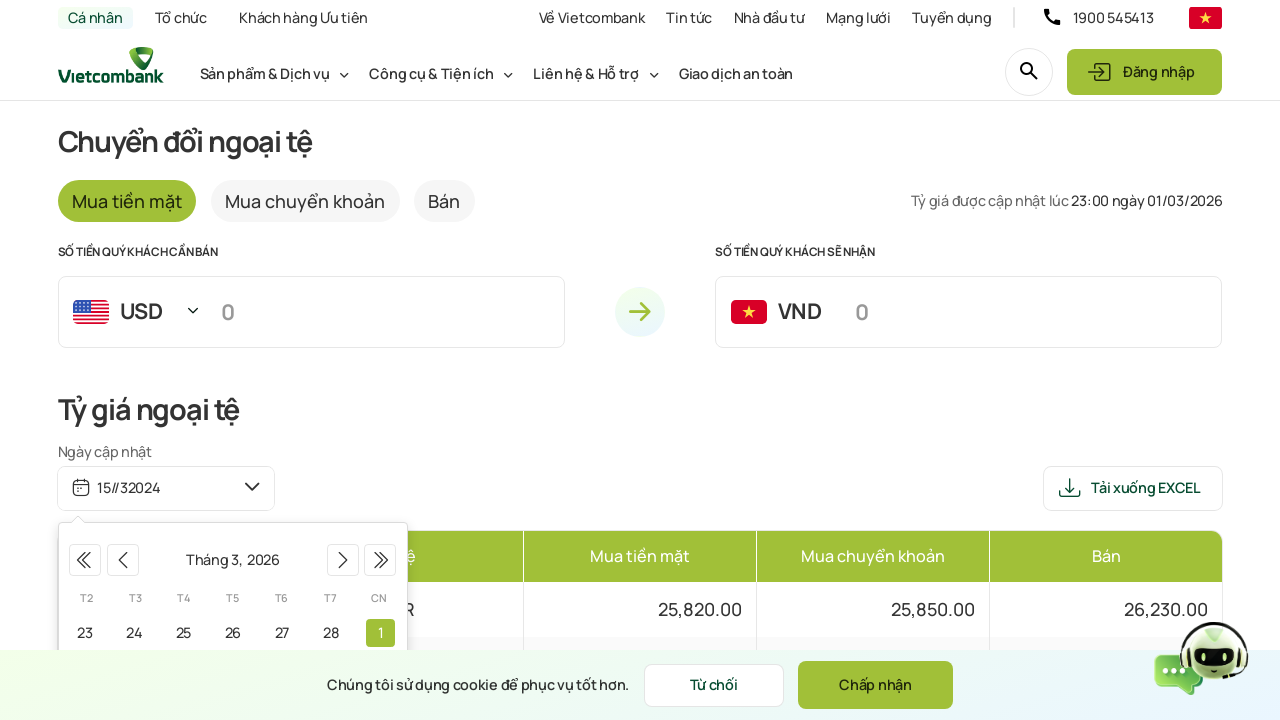

Scrolled down 500px to reveal 'Load more' button
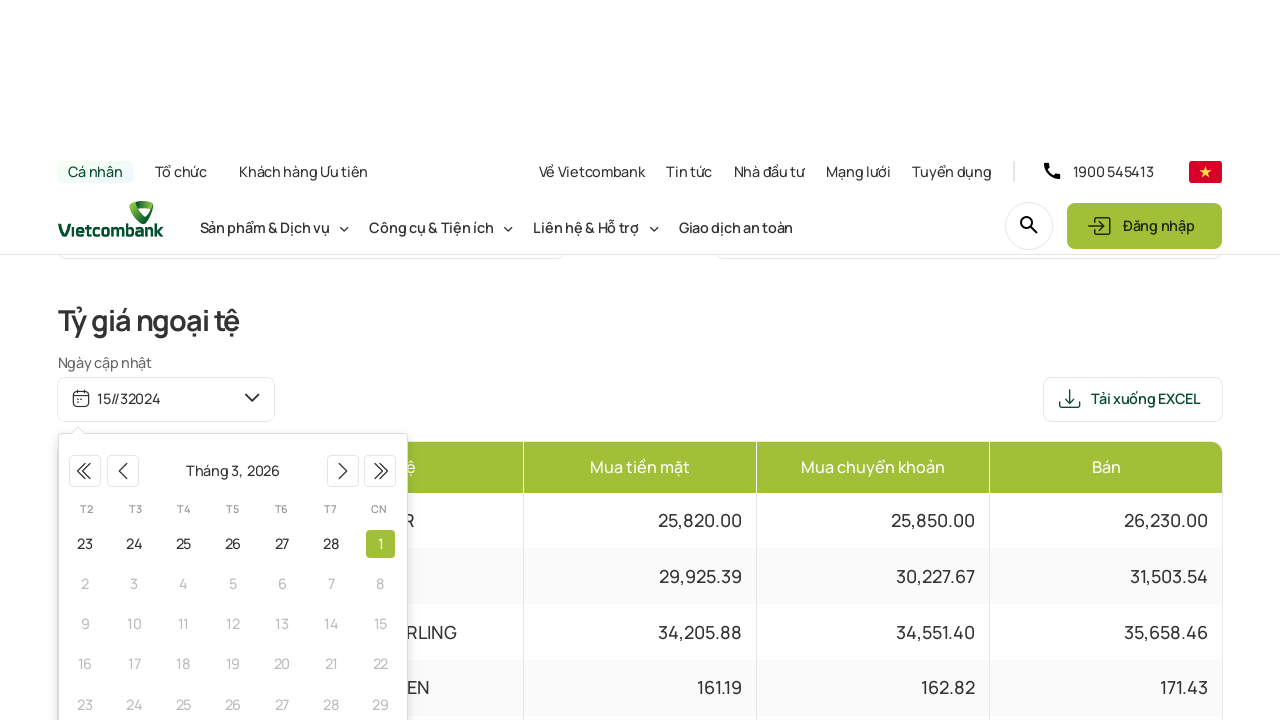

Waited 2 seconds for page to settle after scrolling
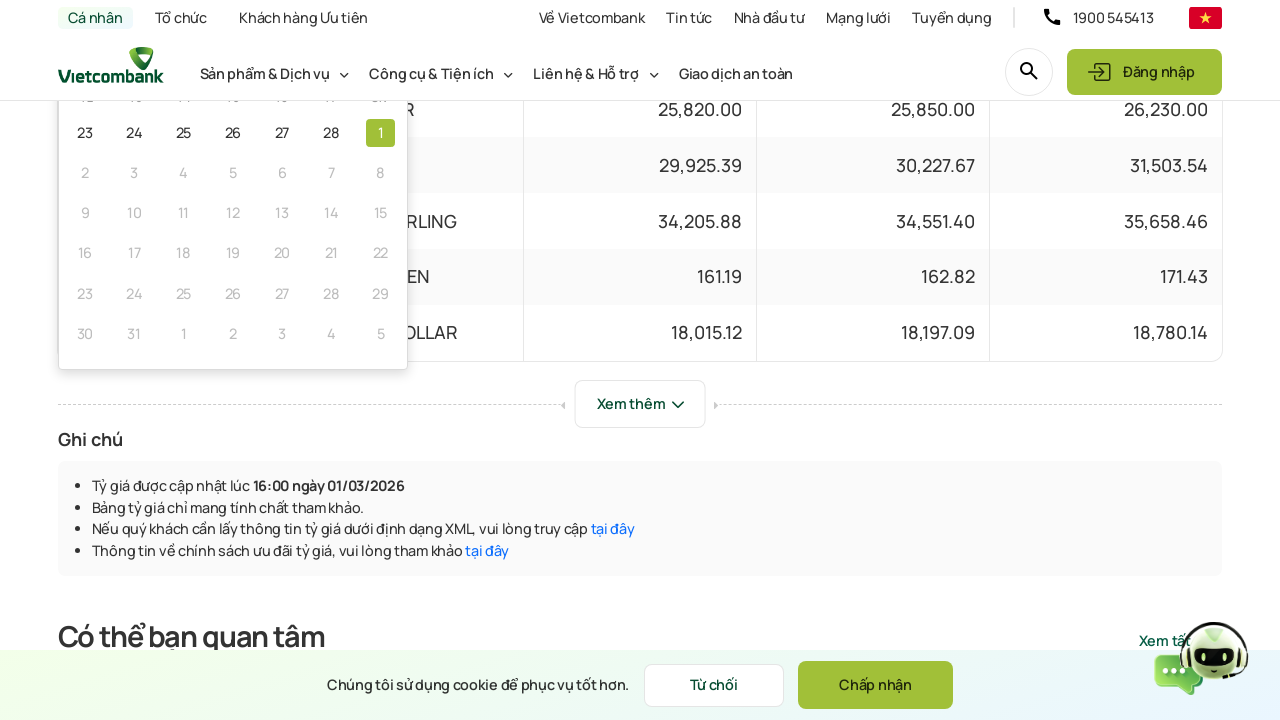

Clicked 'Load more' button to display additional exchange rate data at (640, 404) on #load-more-label
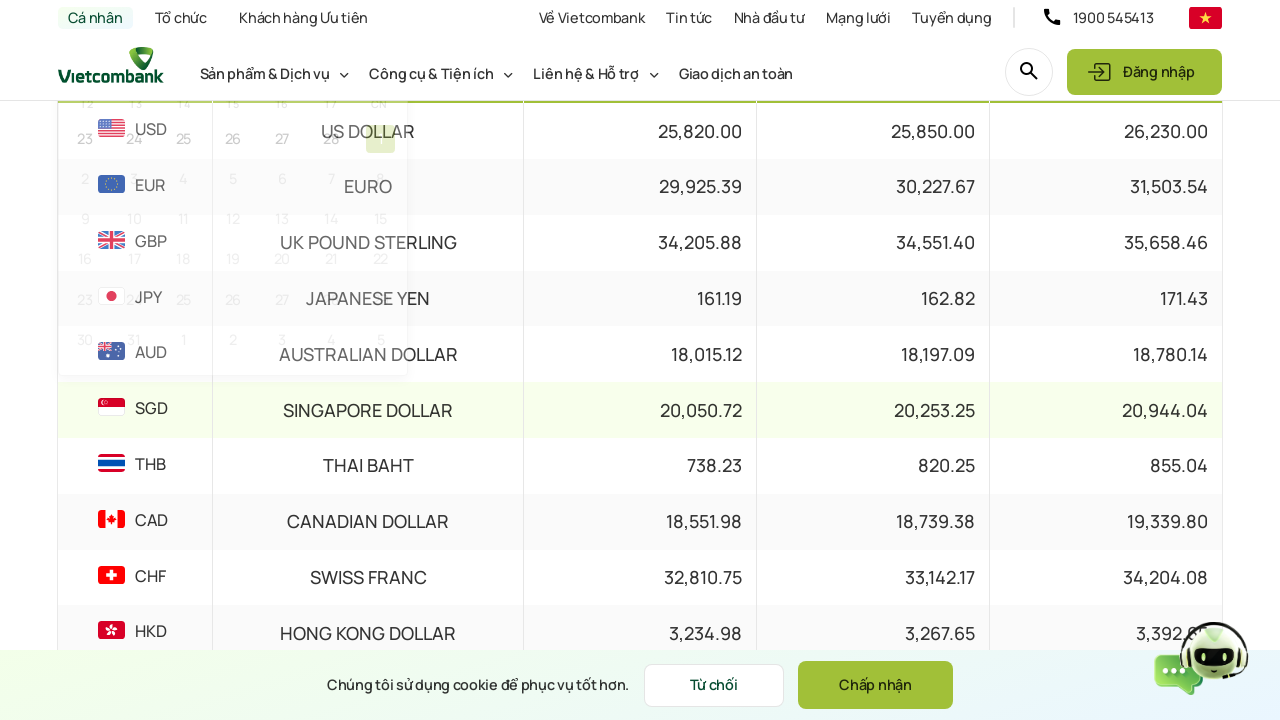

Waited 3 seconds for additional exchange rate data to load
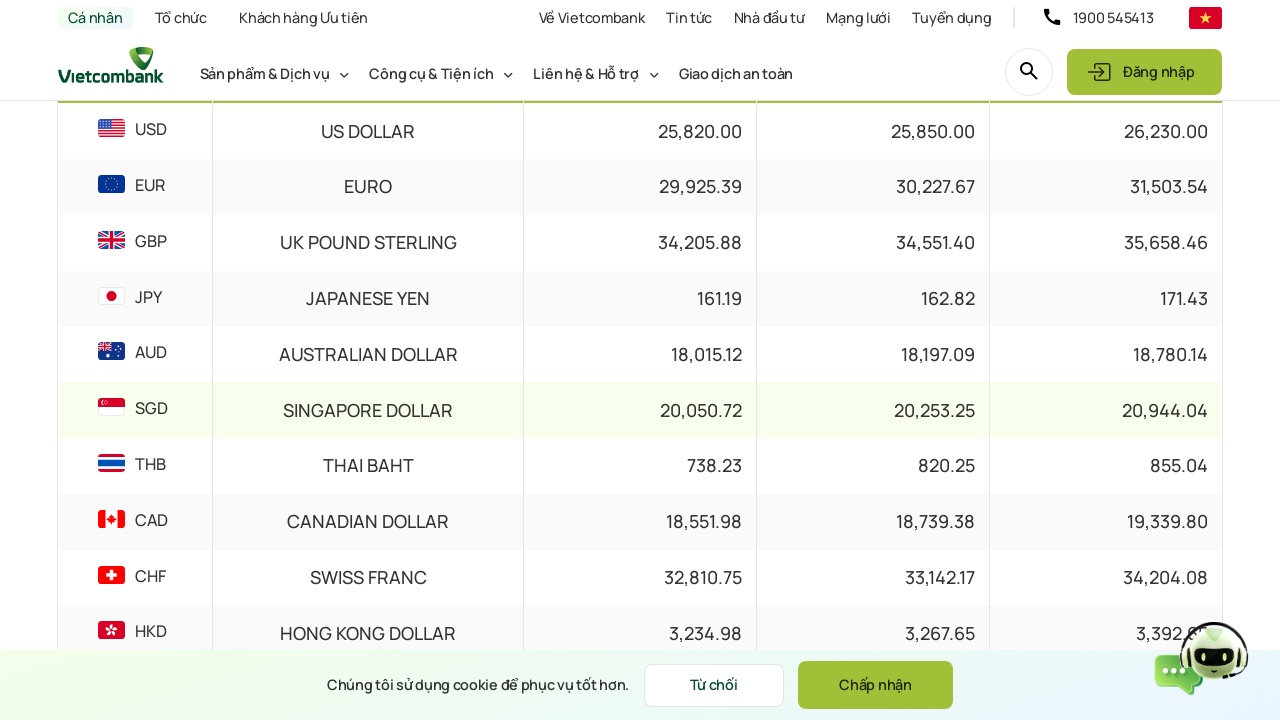

Confirmed exchange rate table is visible with data rows
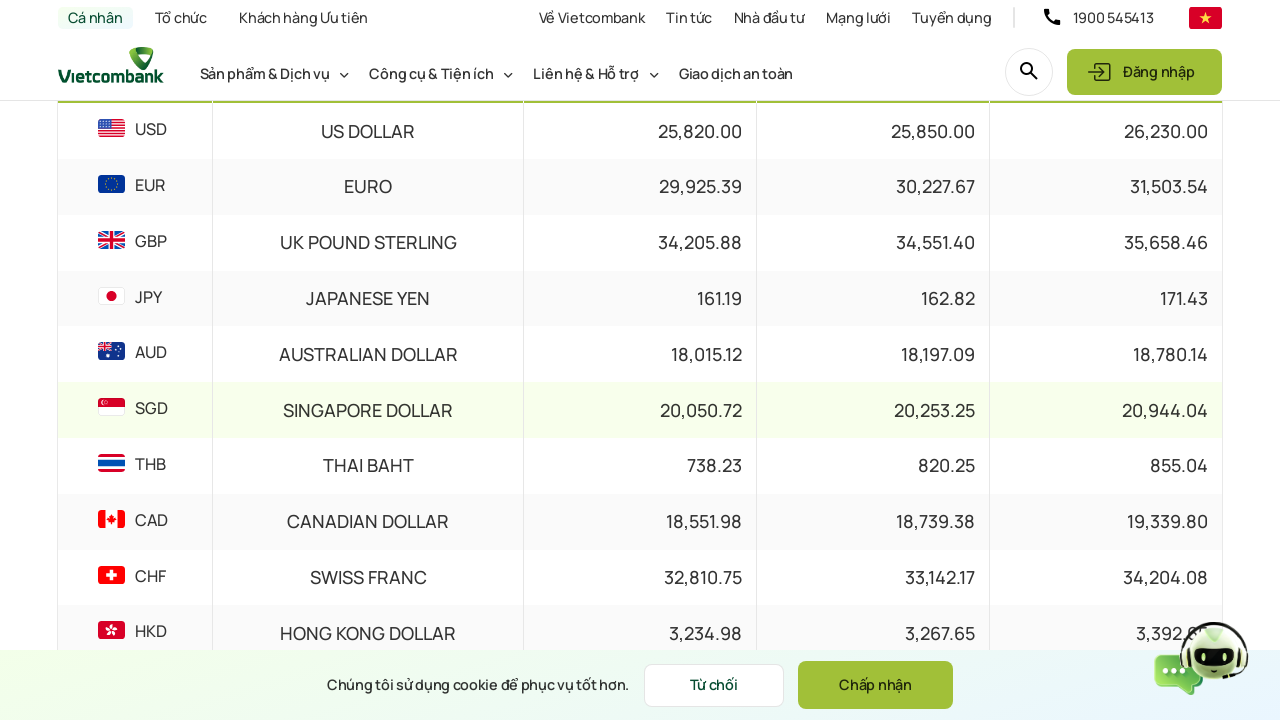

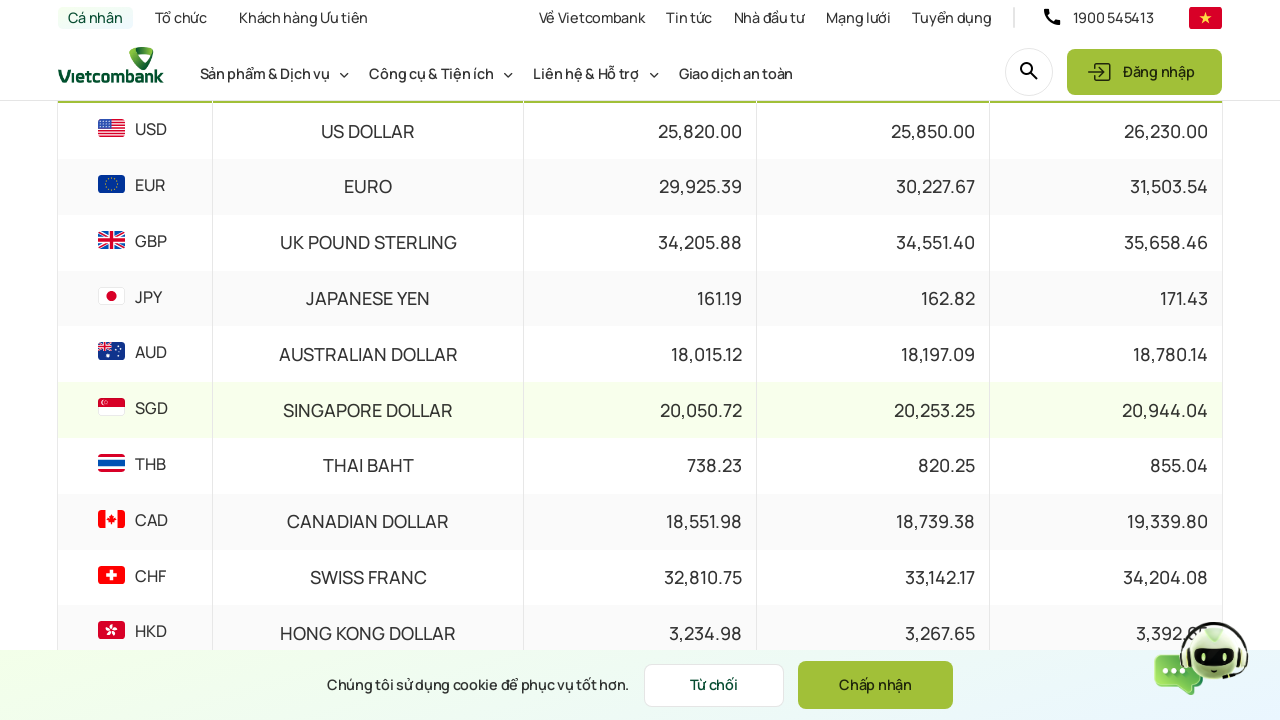